Tests successful login by entering credentials and verifying the user's nickname is displayed after authorization

Starting URL: http://intershop5.skillbox.ru/

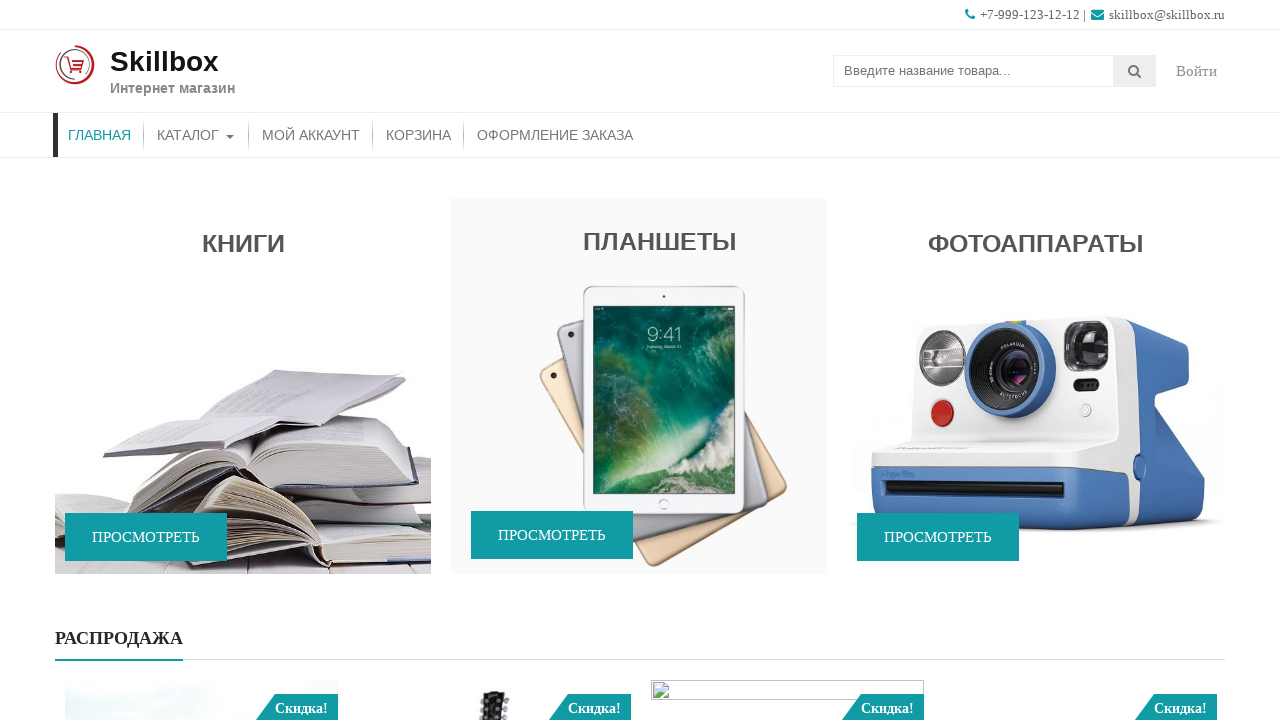

Clicked on account/login button at (1197, 71) on a.account[href='http://intershop5.skillbox.ru/my-account/']
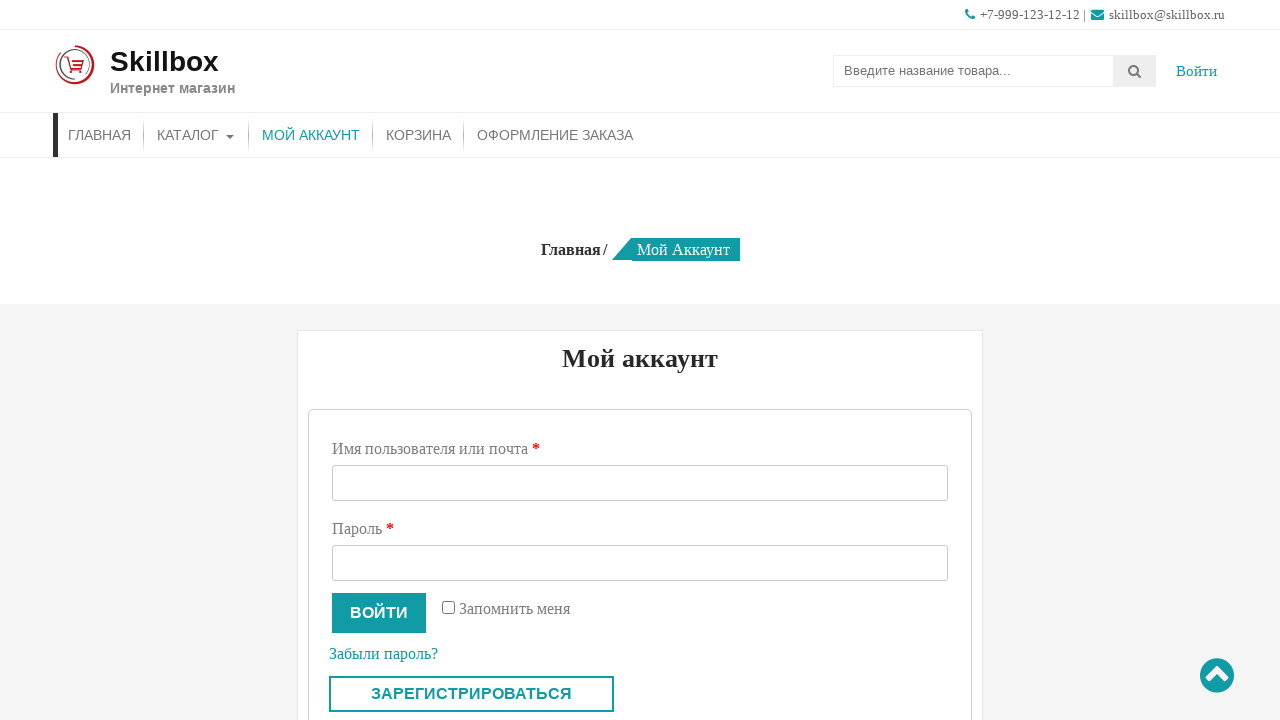

Login form loaded - username input field is visible
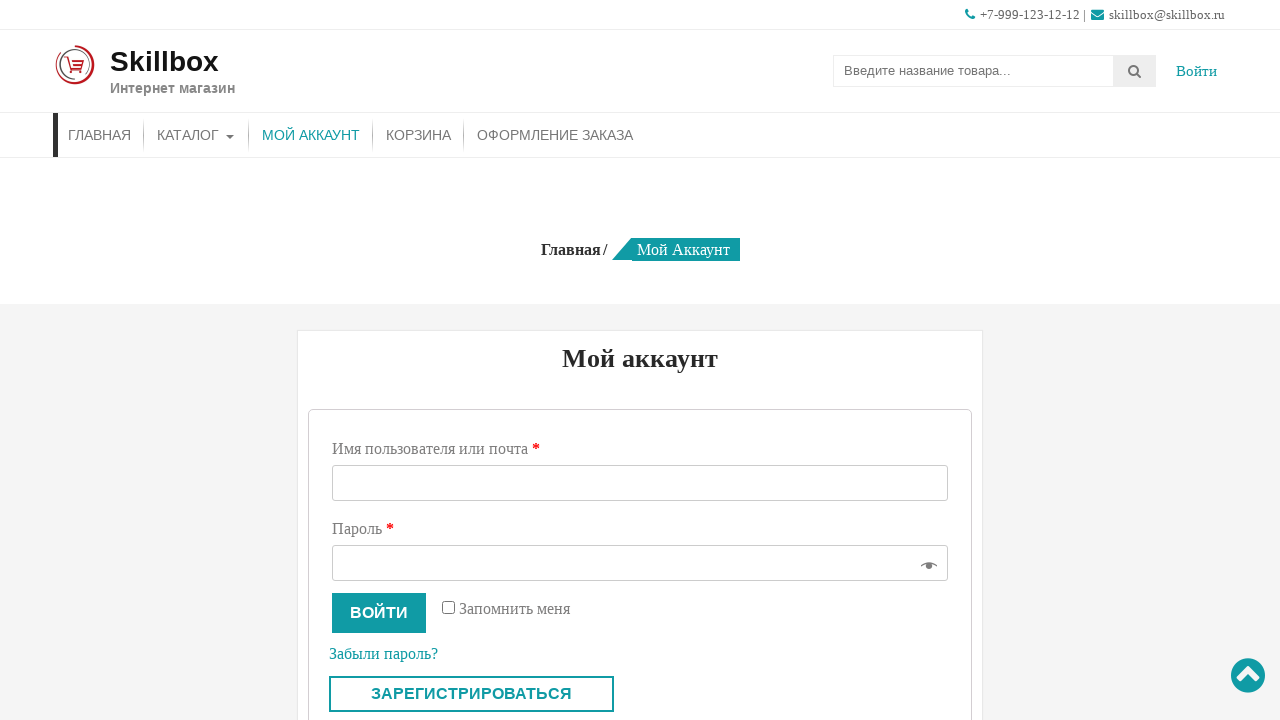

Filled username field with 'lokki' on input#username
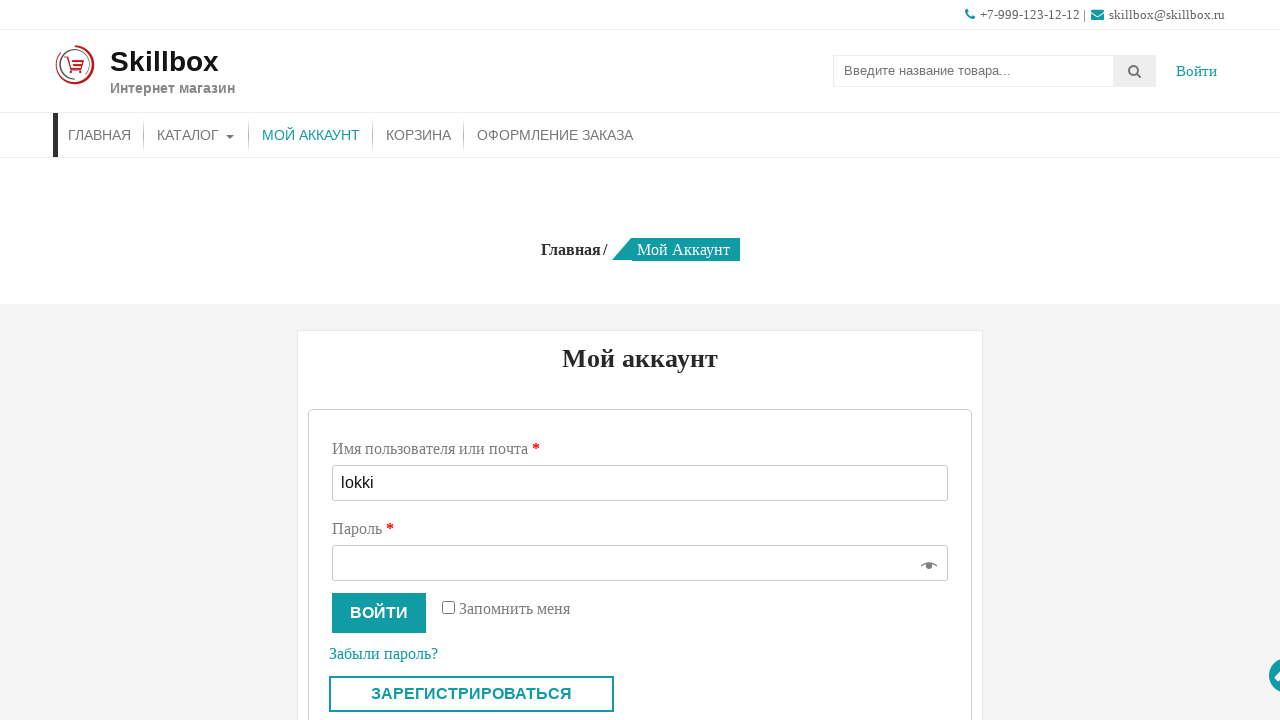

Filled password field with credentials on input#password
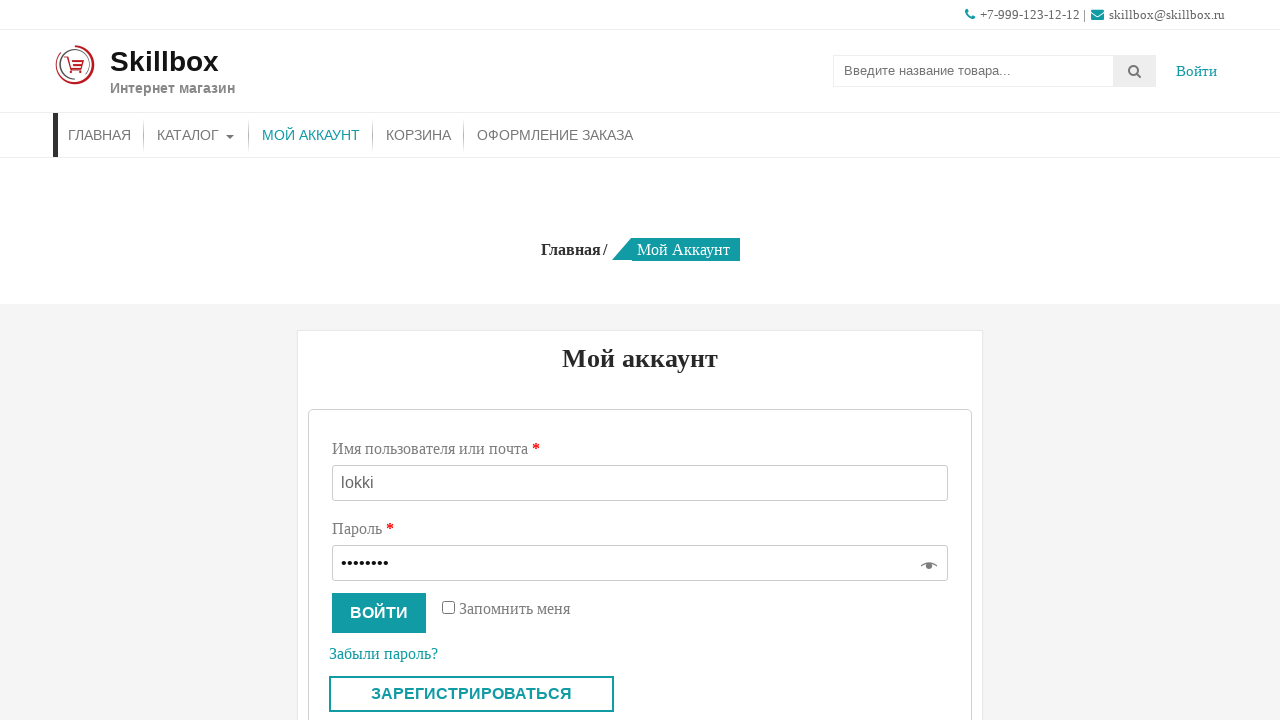

Clicked login submit button at (379, 613) on button.woocommerce-form-login__submit
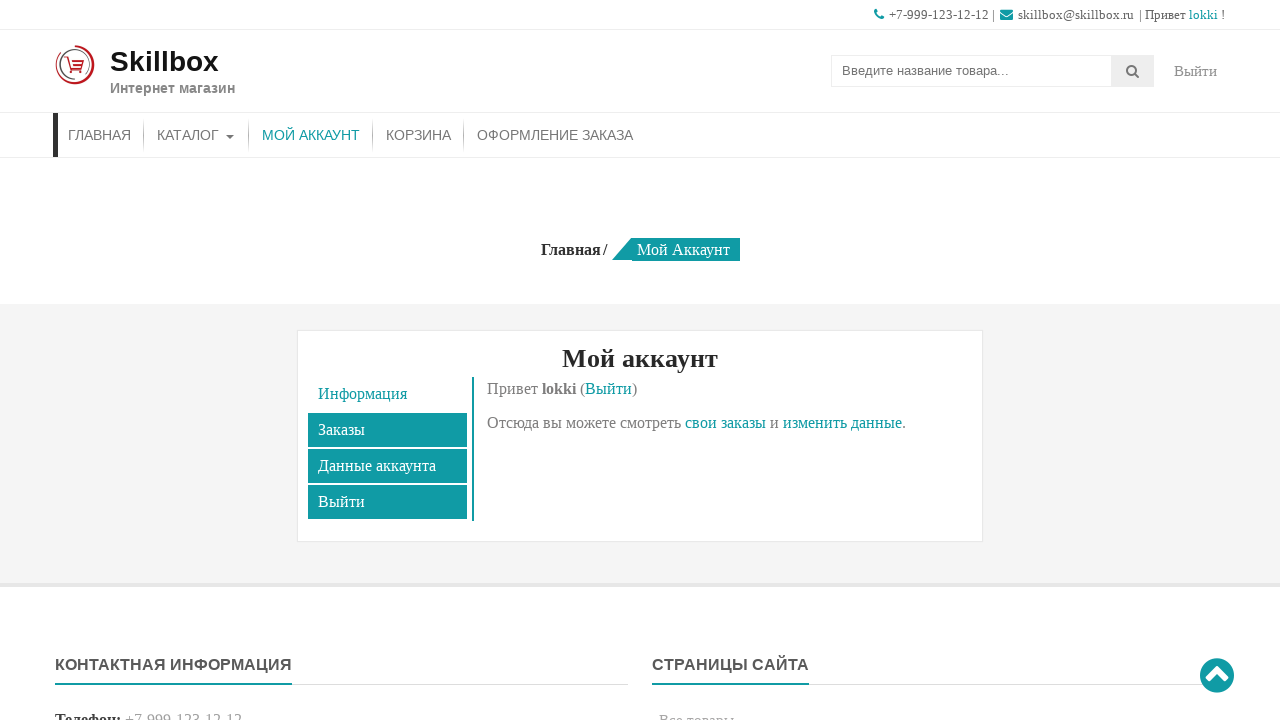

Authorization successful - user nickname is displayed in welcome message
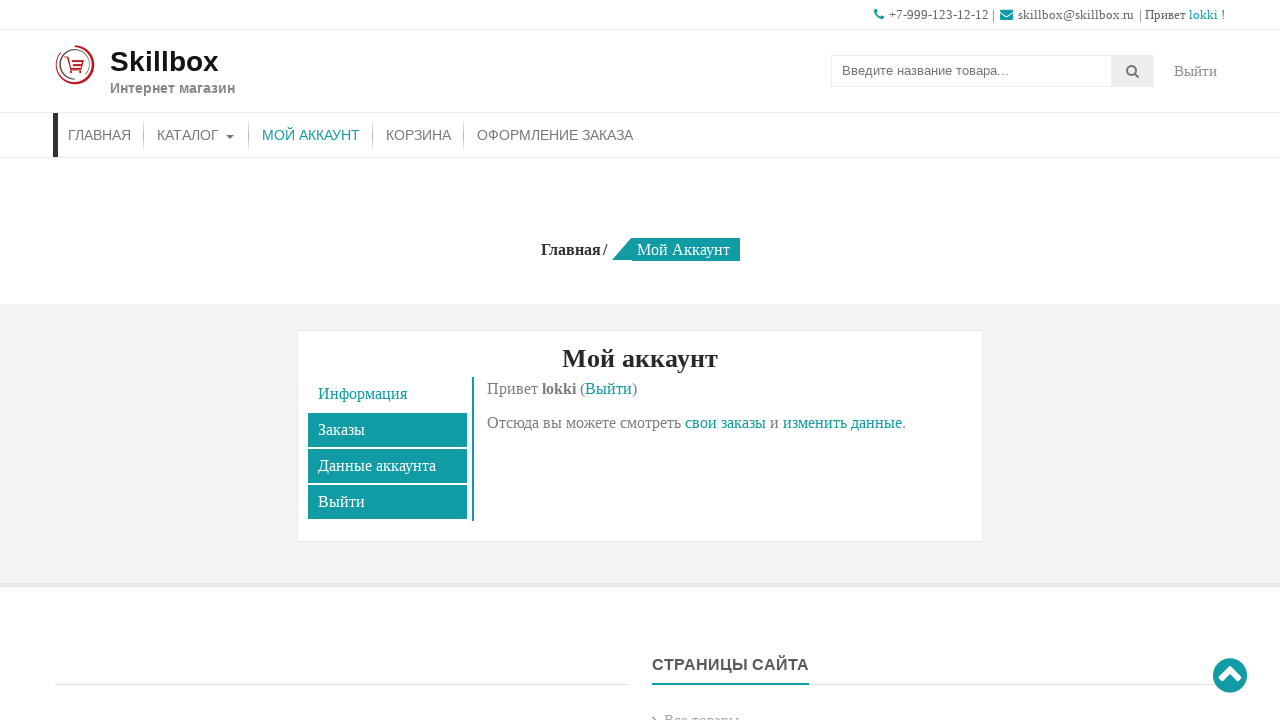

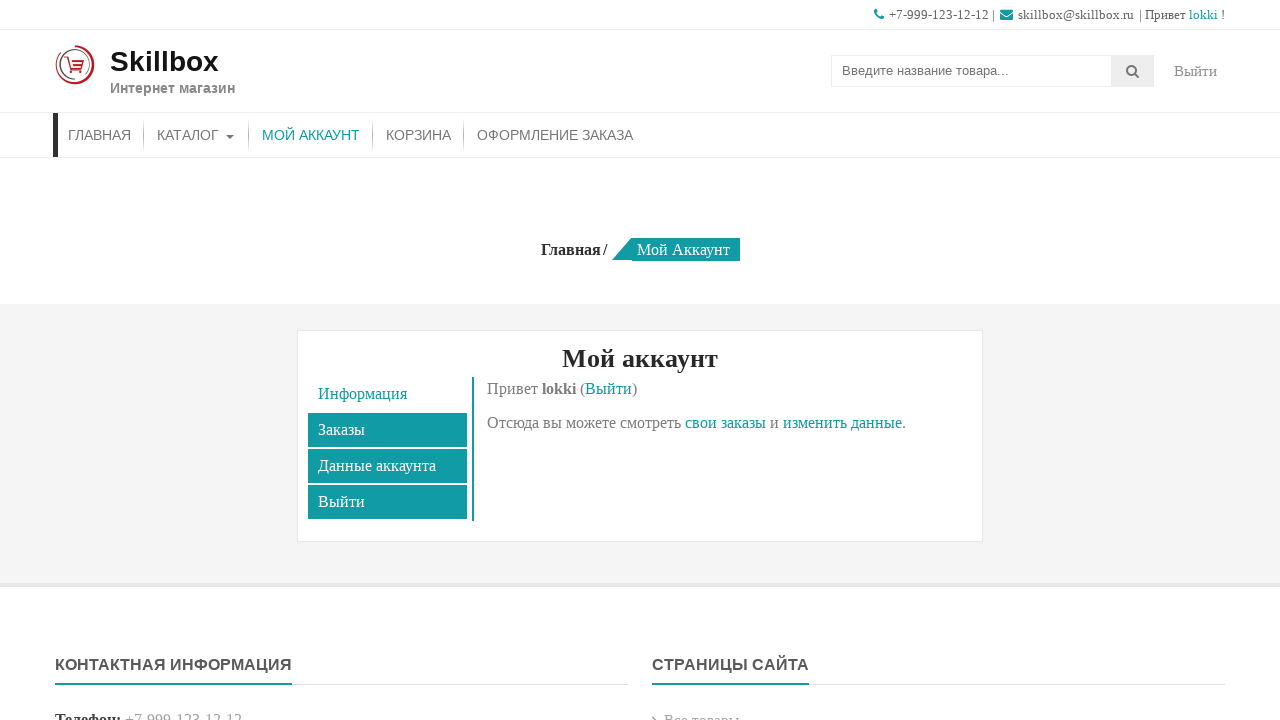